Opens the Cellphones.com.vn homepage and verifies the page title contains "CellphoneS"

Starting URL: https://cellphones.com.vn/

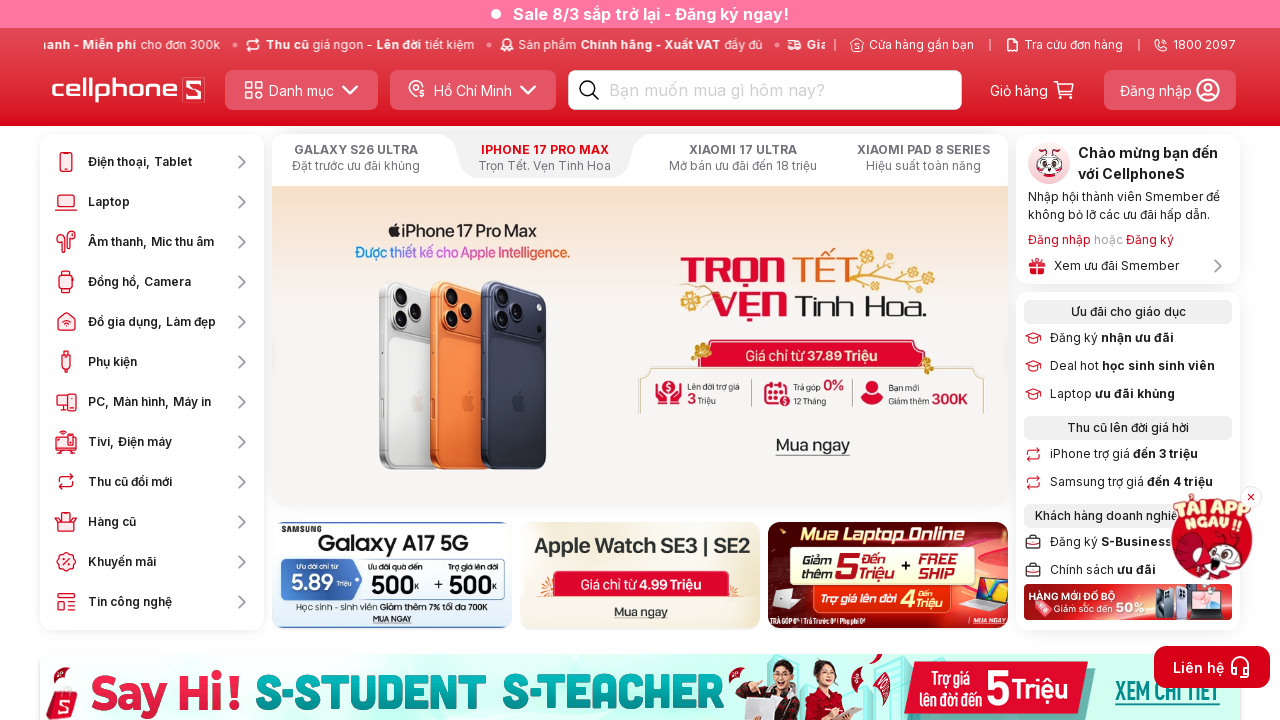

Waited for page to reach domcontentloaded state
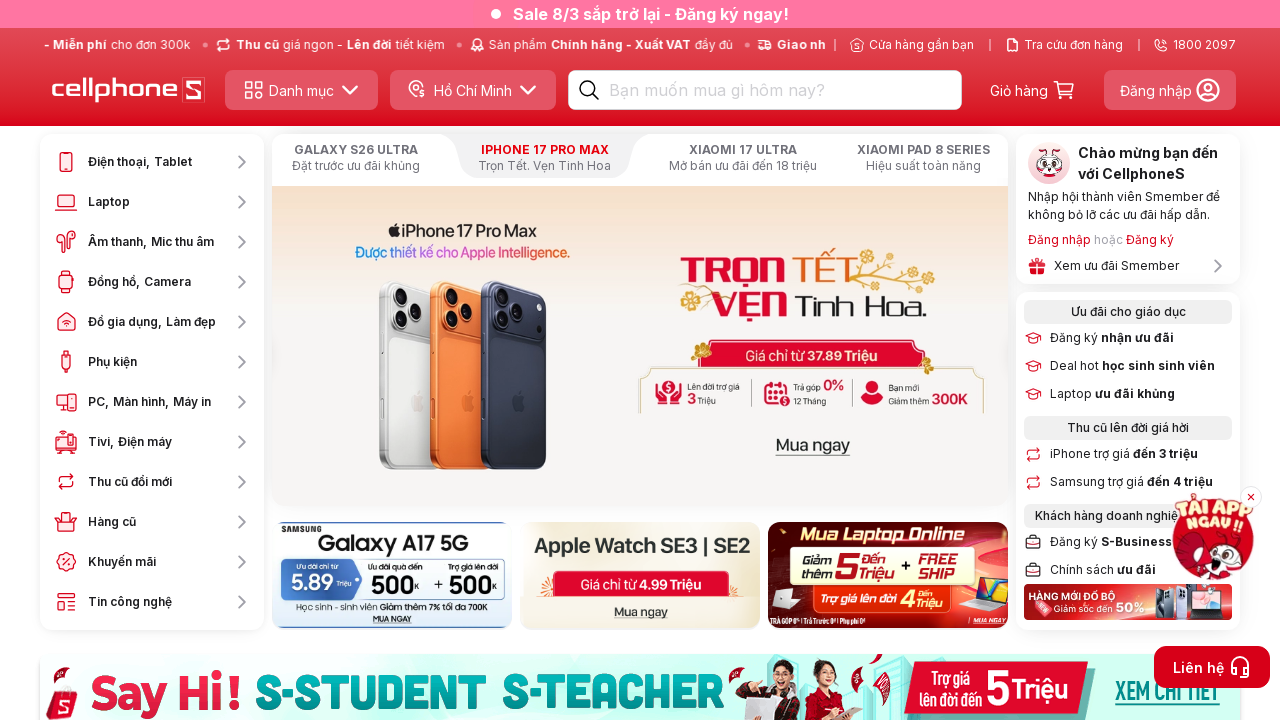

Verified page title contains 'CellphoneS' - homepage opened successfully
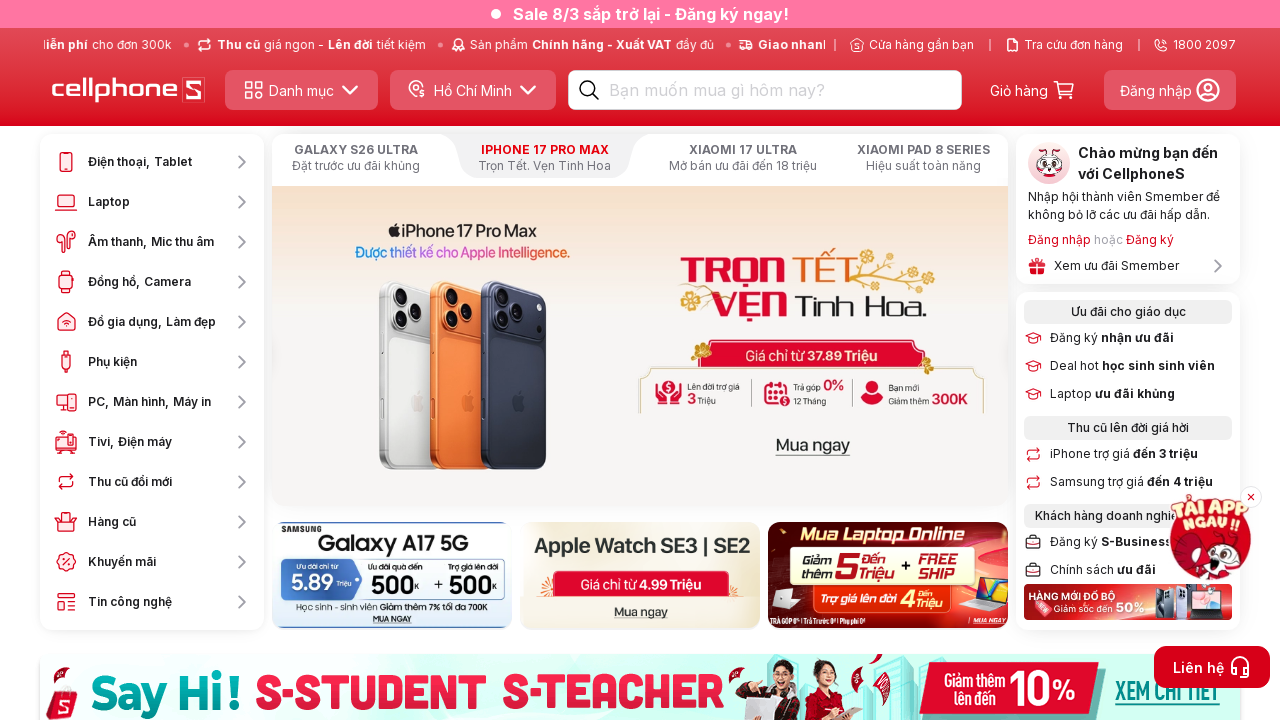

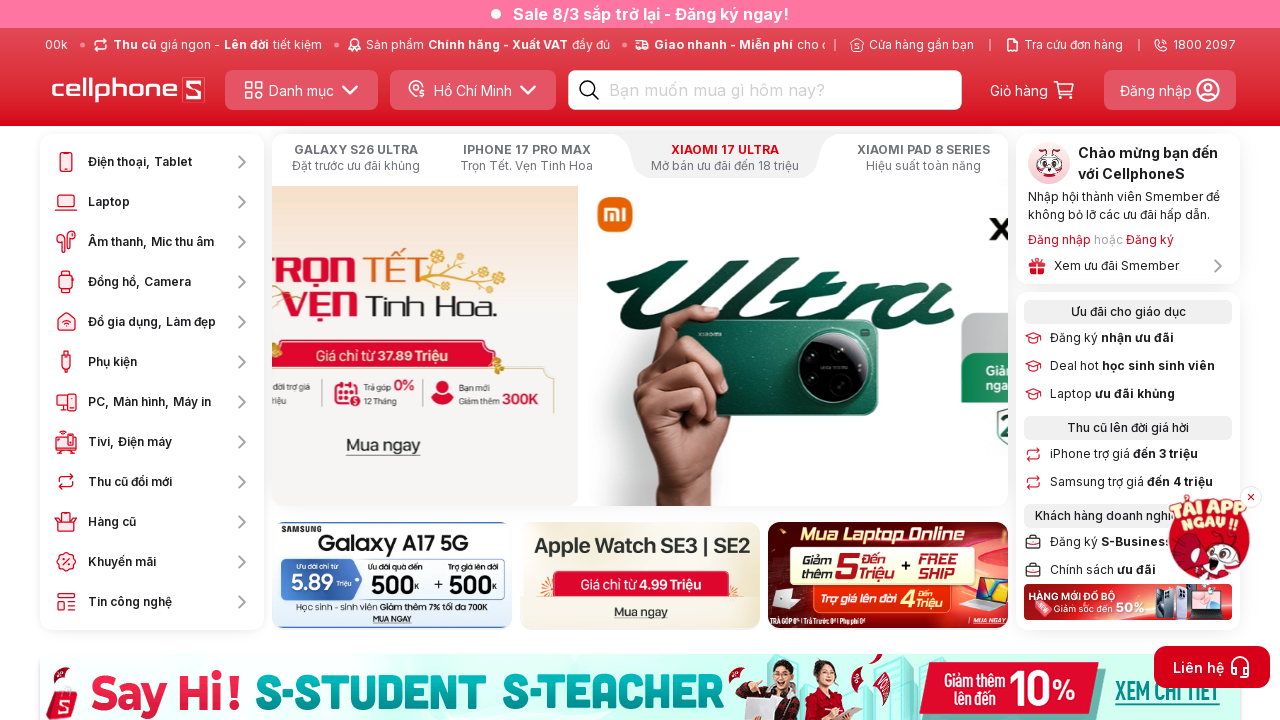